Navigates to the-internet.herokuapp.com and clicks on the last link on the page, demonstrating basic navigation and click actions.

Starting URL: http://the-internet.herokuapp.com

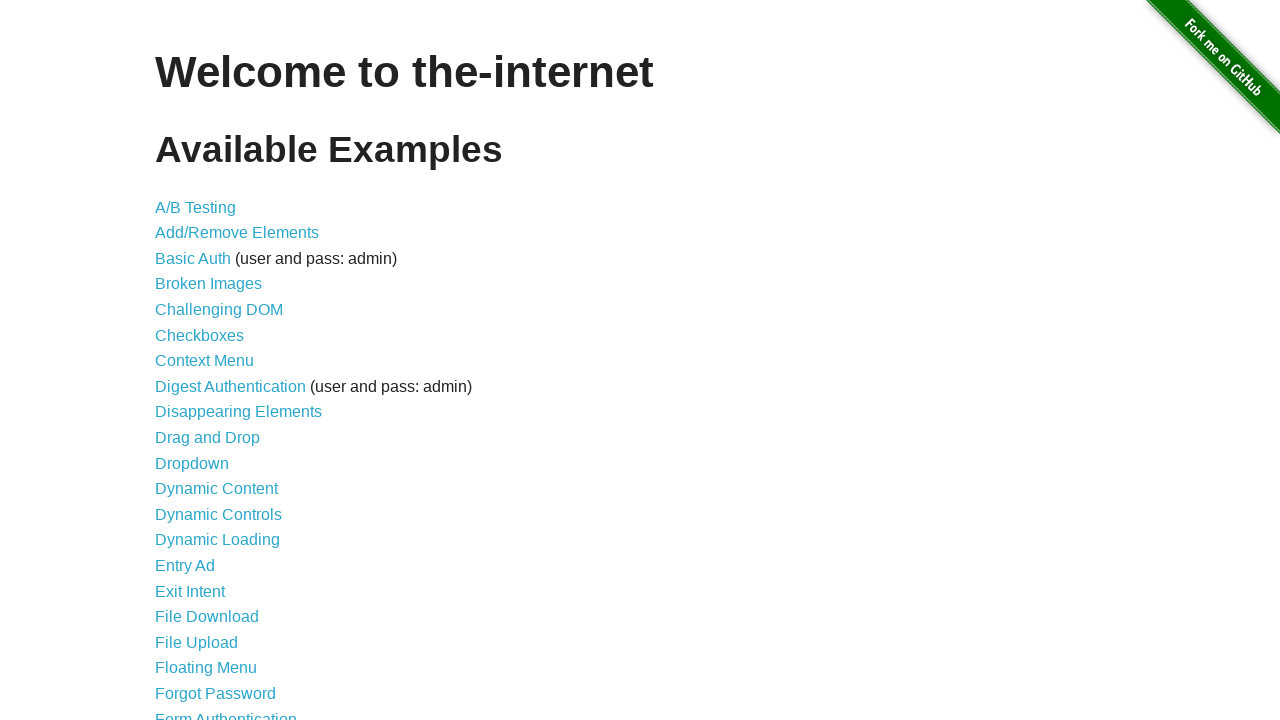

Navigated to the-internet.herokuapp.com
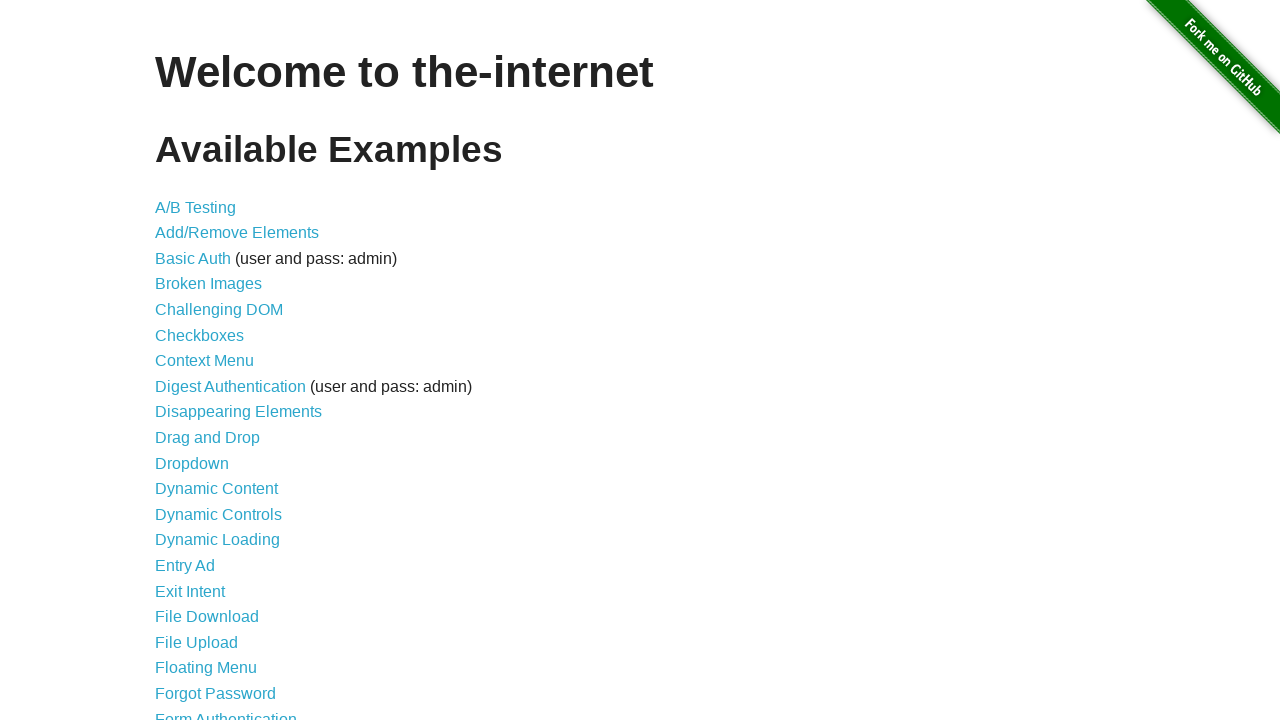

Located all links on the page
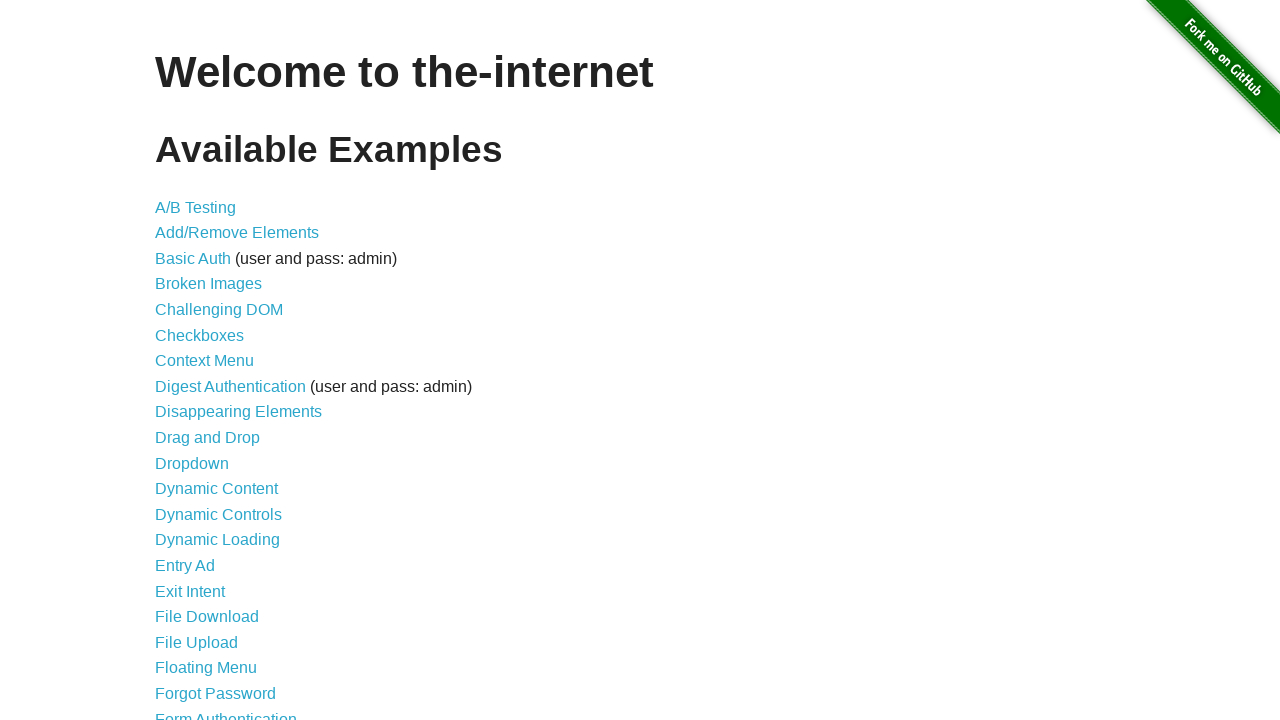

Clicked the last link on the page at (684, 711) on a >> nth=45
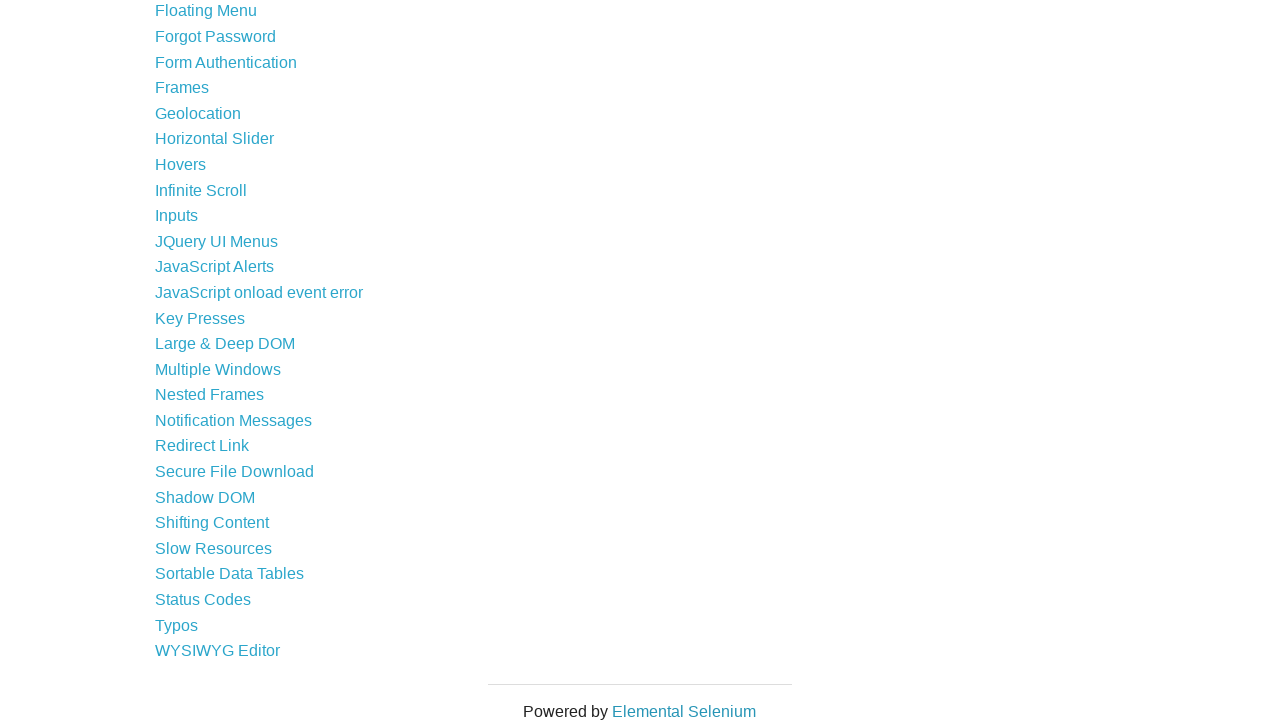

Waited for page to load after clicking last link
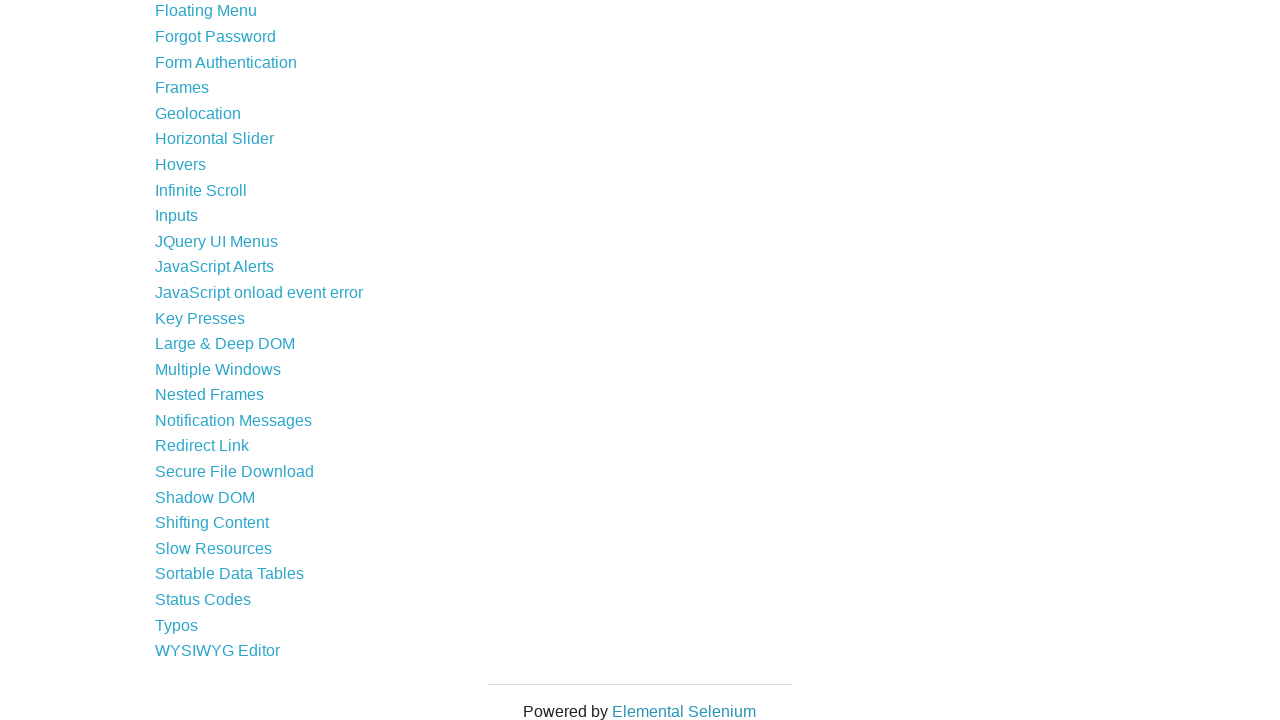

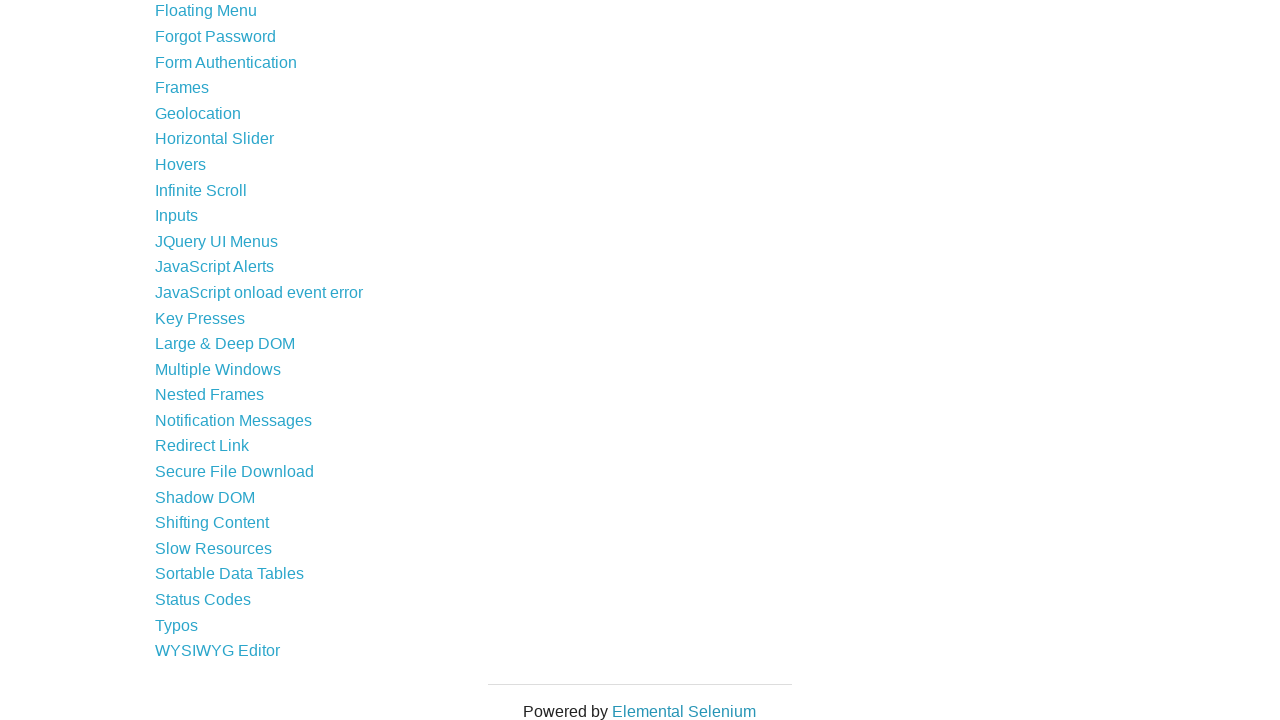